Tests that the technical support page displays correctly by clicking the support link and verifying the page heading is visible.

Starting URL: https://habr.com/ru/feed/

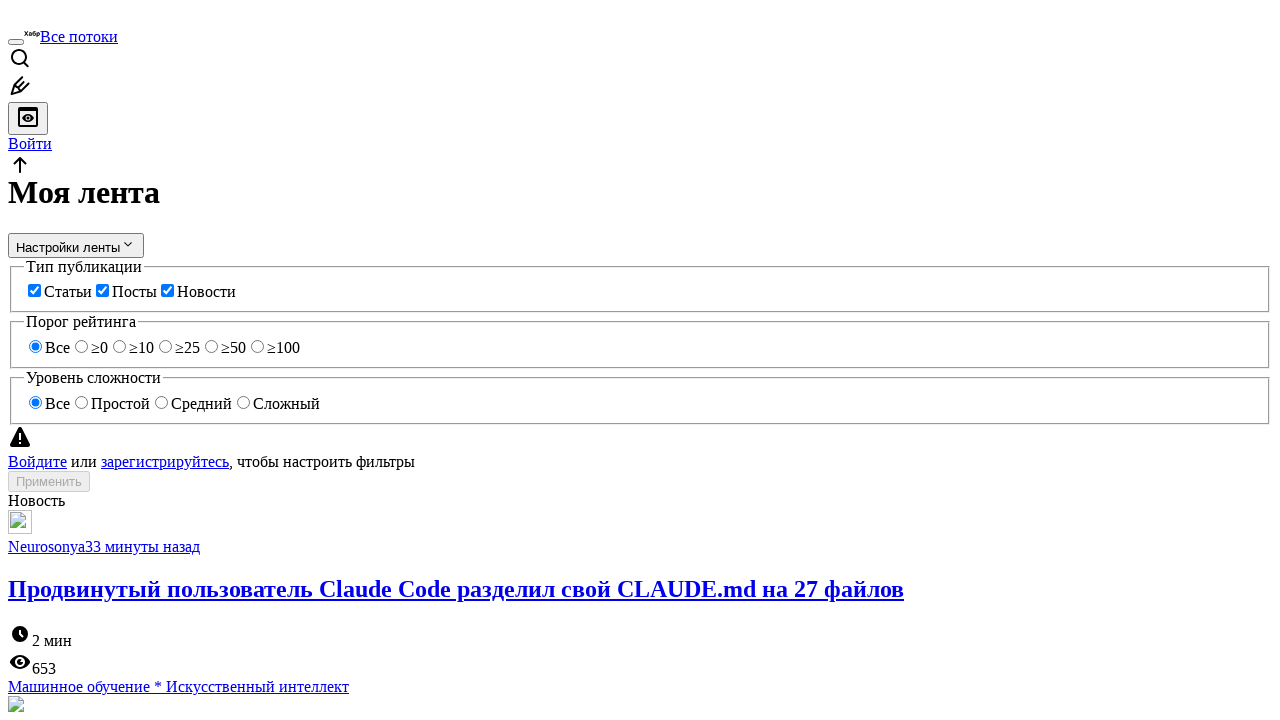

Clicked on 'Техническая поддержка' (Technical Support) link in the footer at (208, 683) on xpath=//div[@class='tm-footer__container']//a[contains(text(), 'Техническая подд
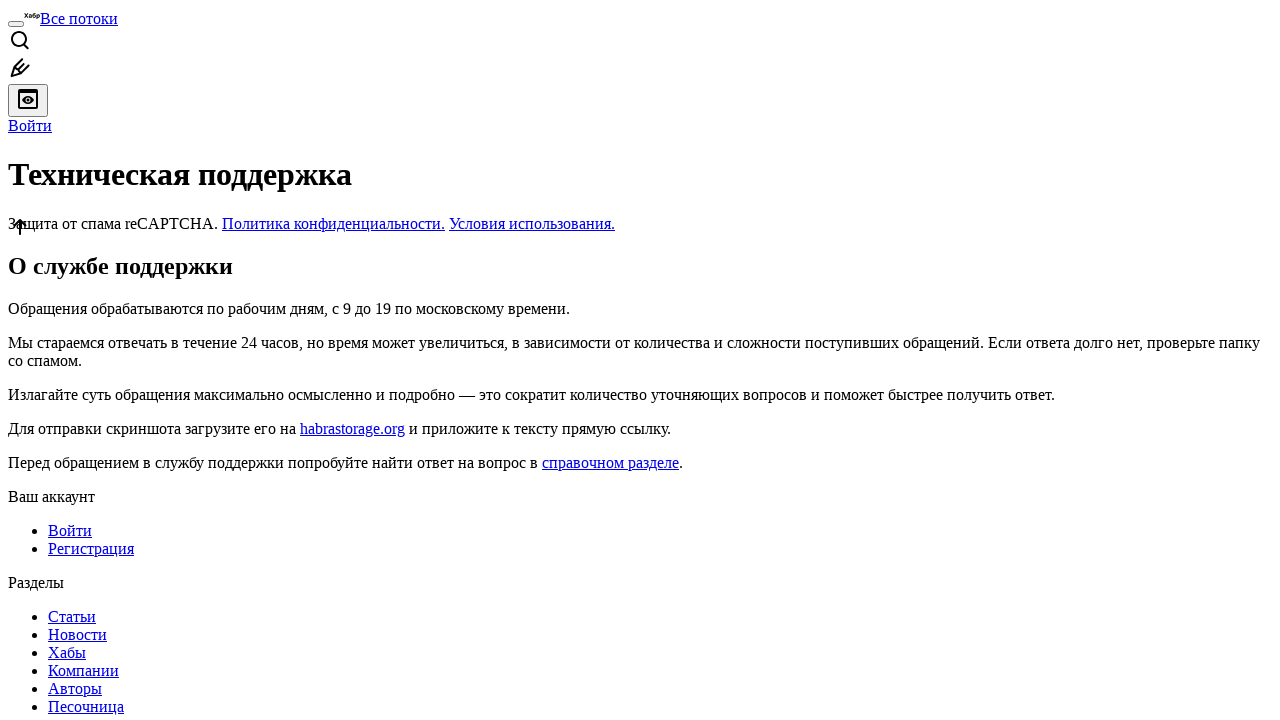

Verified that the 'Техническая поддержка' heading is visible on the technical support page
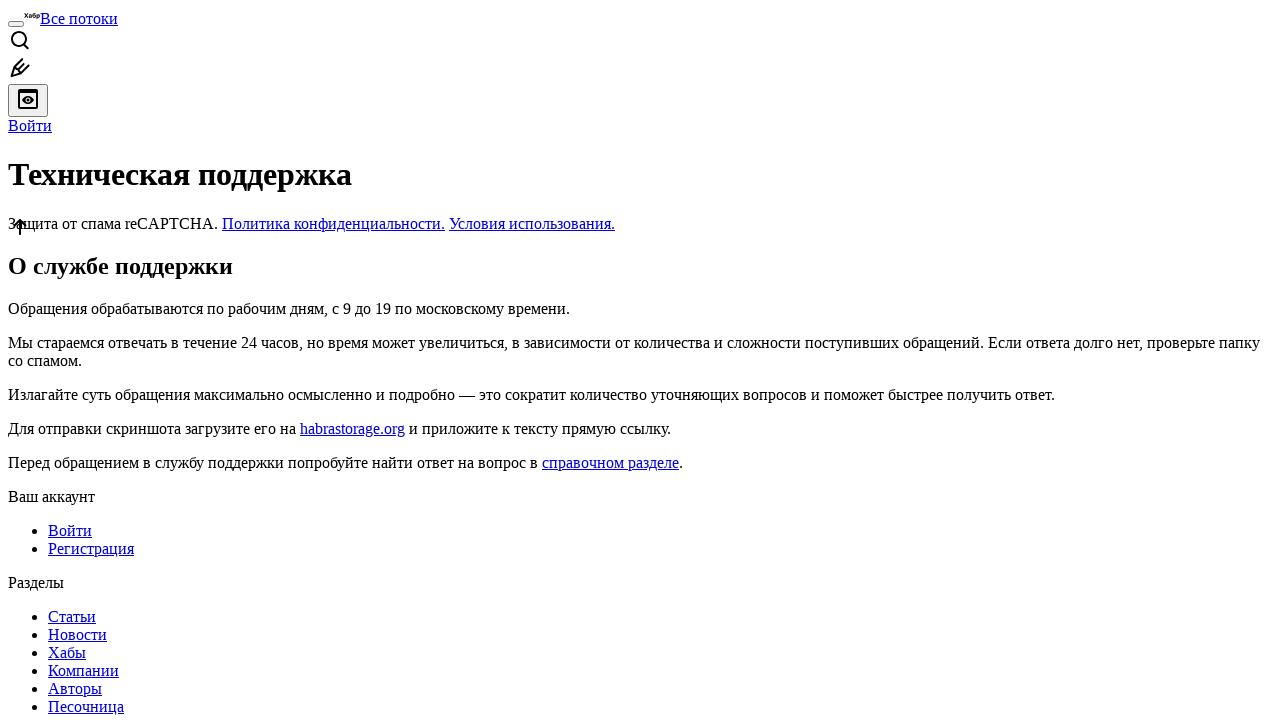

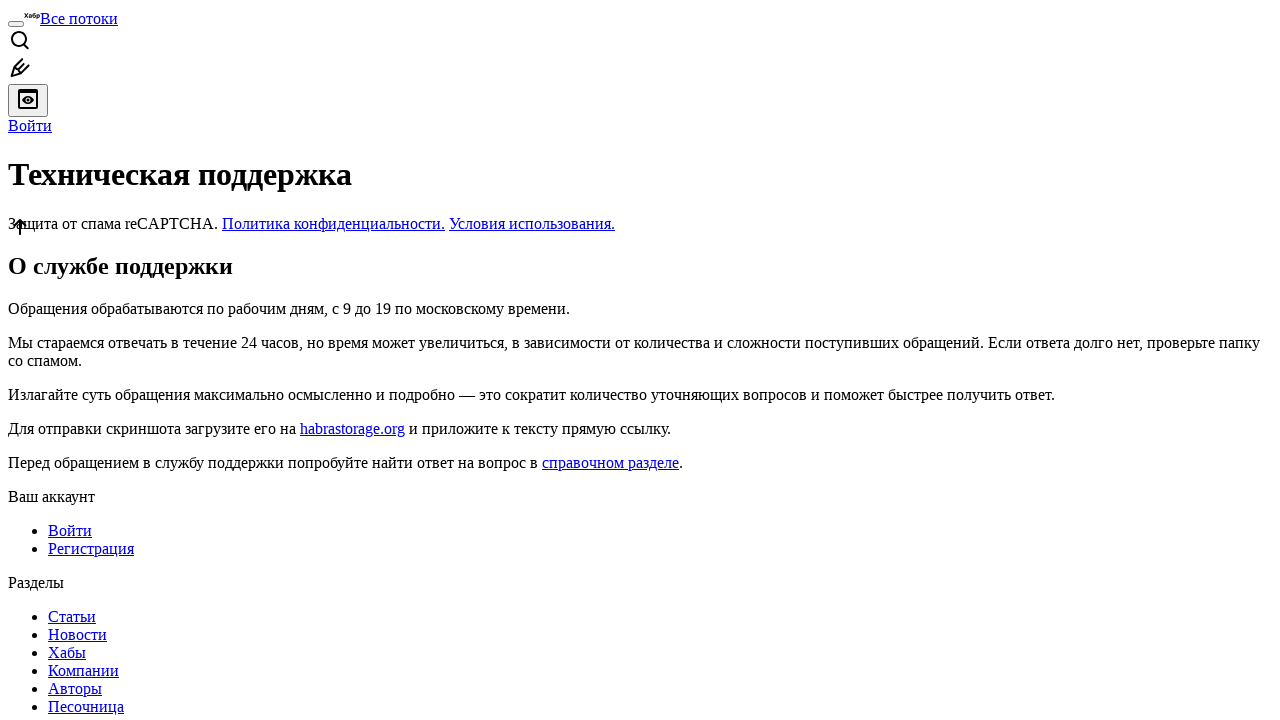